Tests window handling by opening a new window, switching between windows, and interacting with elements in the new window

Starting URL: https://www.rahulshettyacademy.com/AutomationPractice/

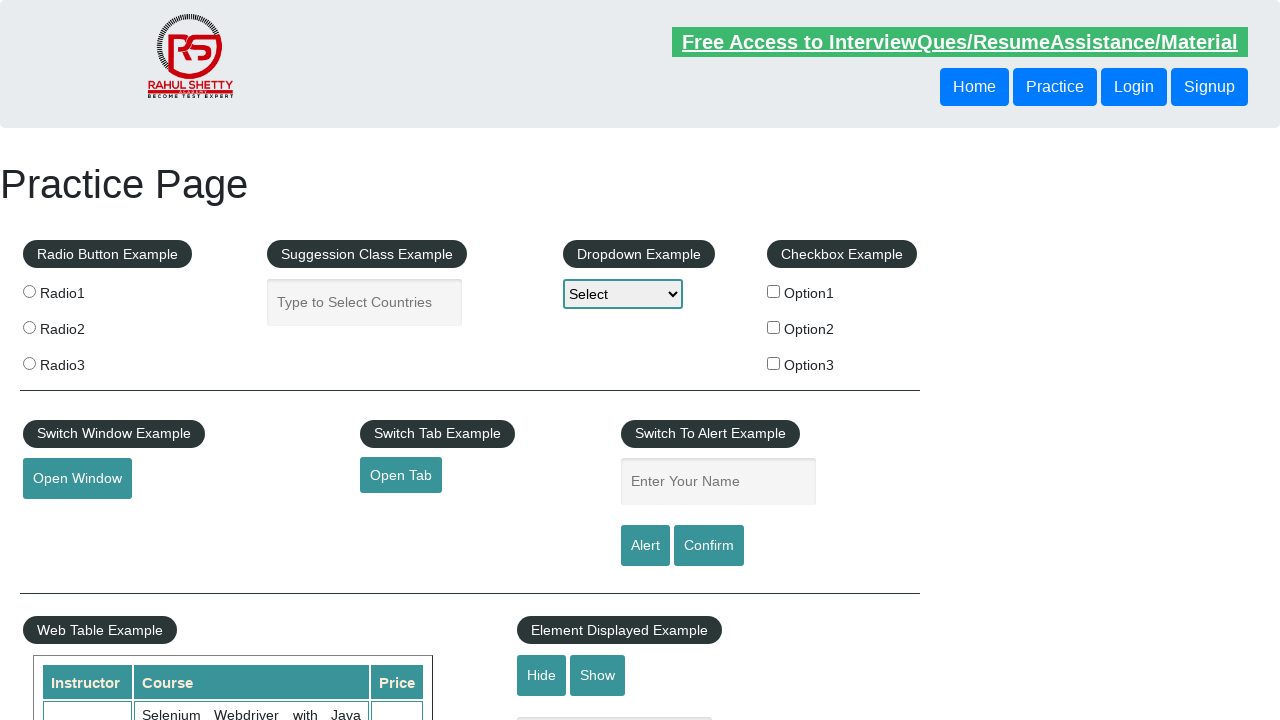

Clicked button to open new window at (77, 479) on button#openwindow
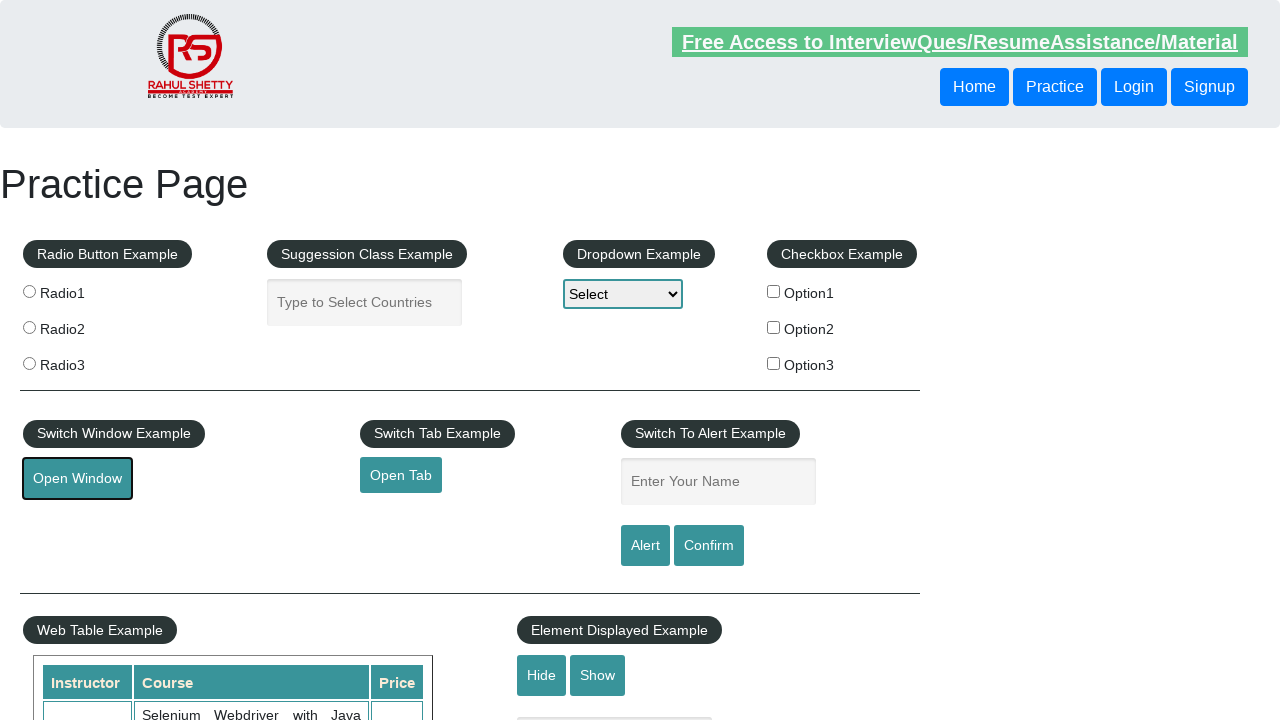

New window/tab opened and ready at (77, 479) on button#openwindow
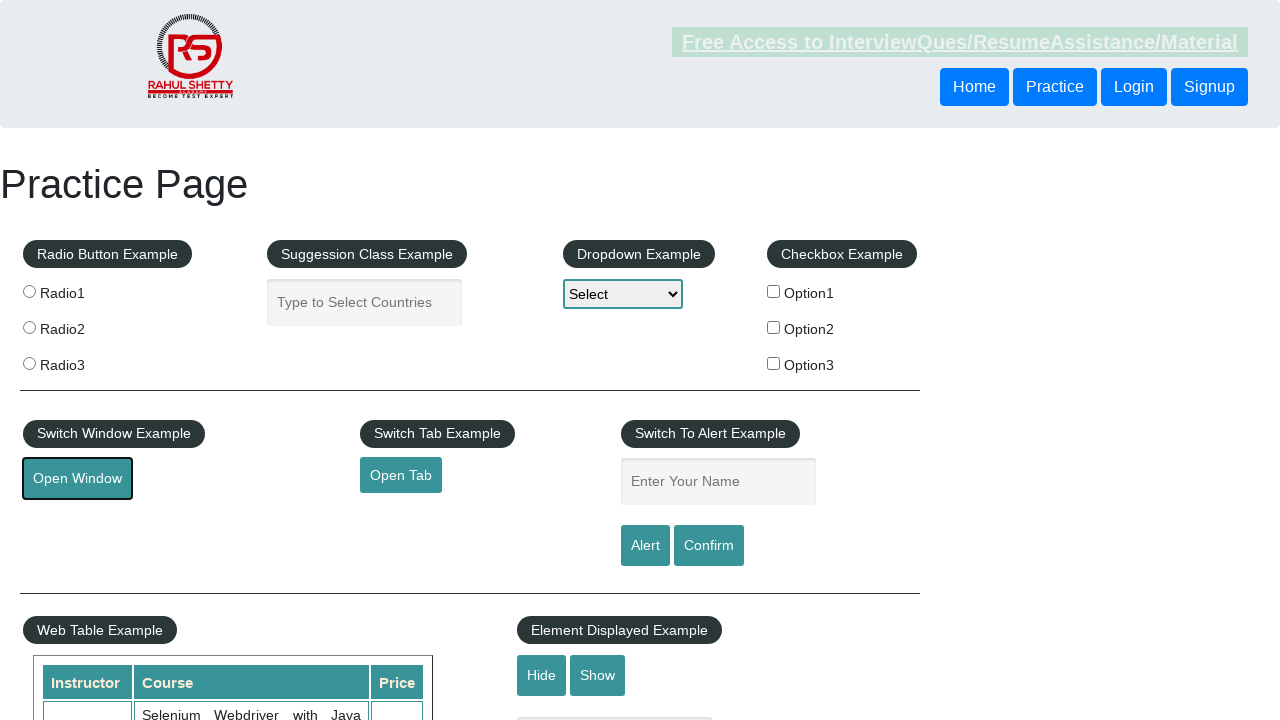

Captured reference to new window/tab
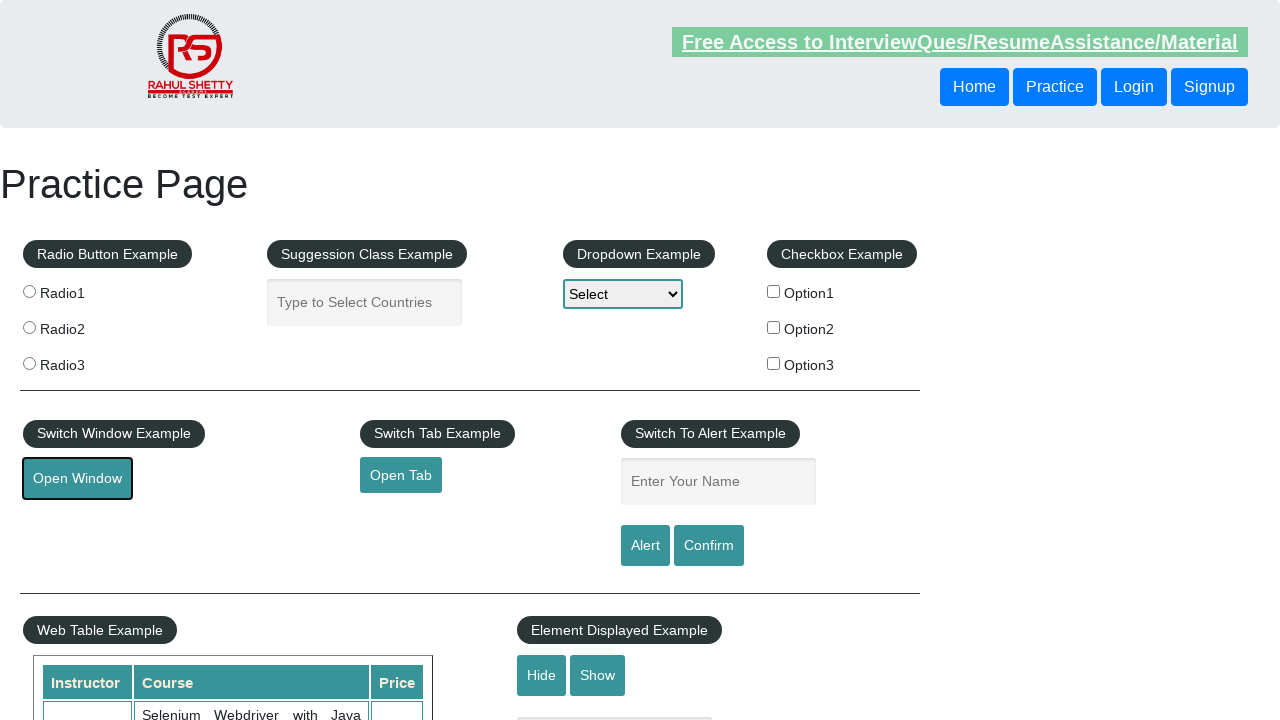

Clicked Home link in new window at (523, 36) on xpath=//a[normalize-space()='Home']
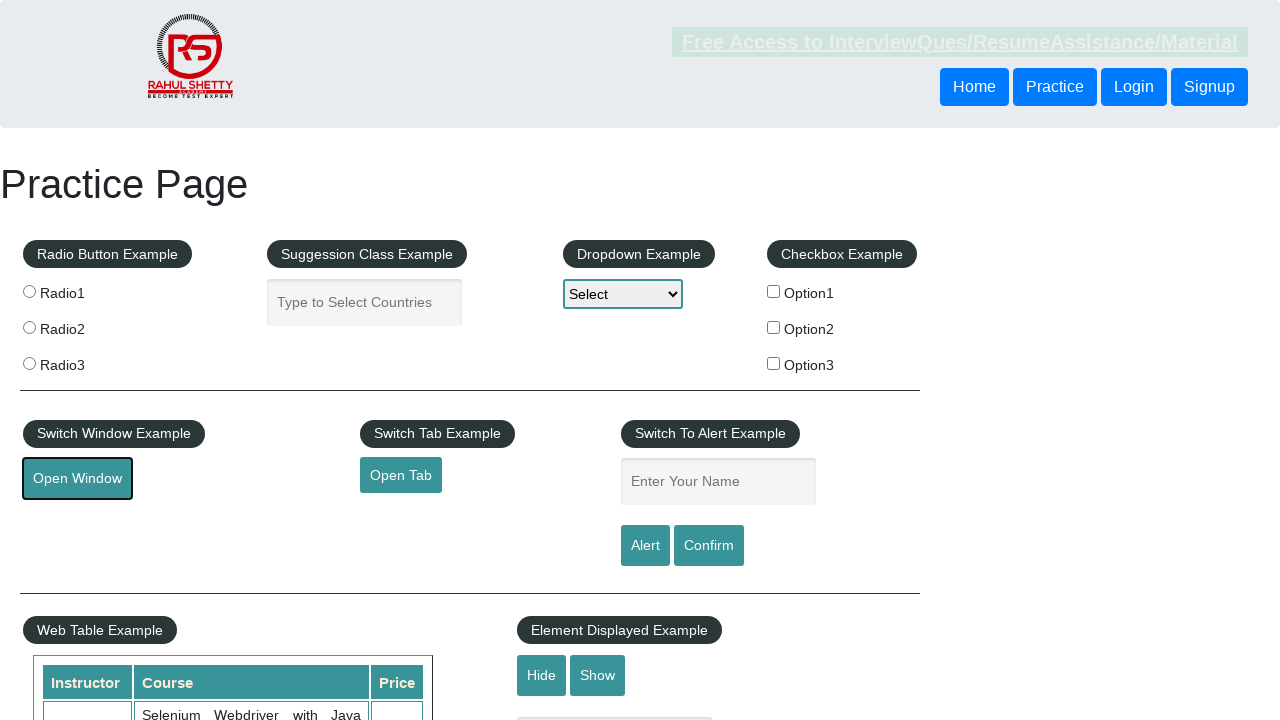

Closed new window/tab
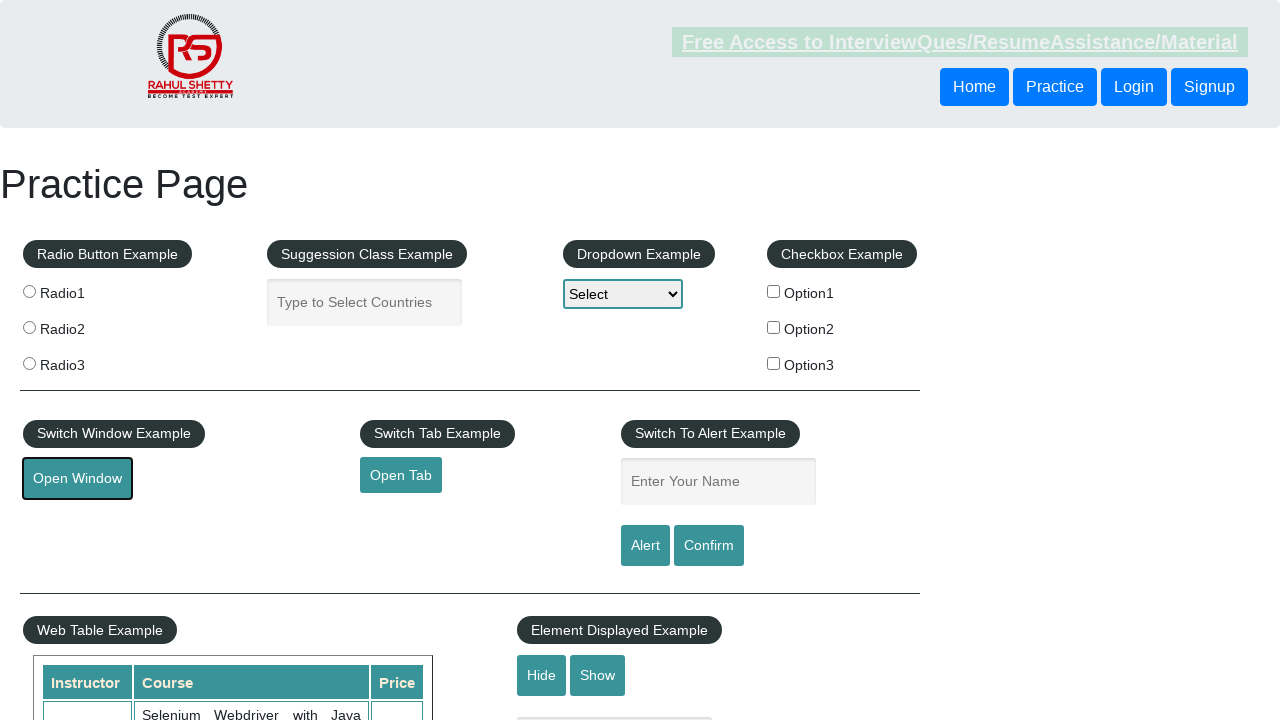

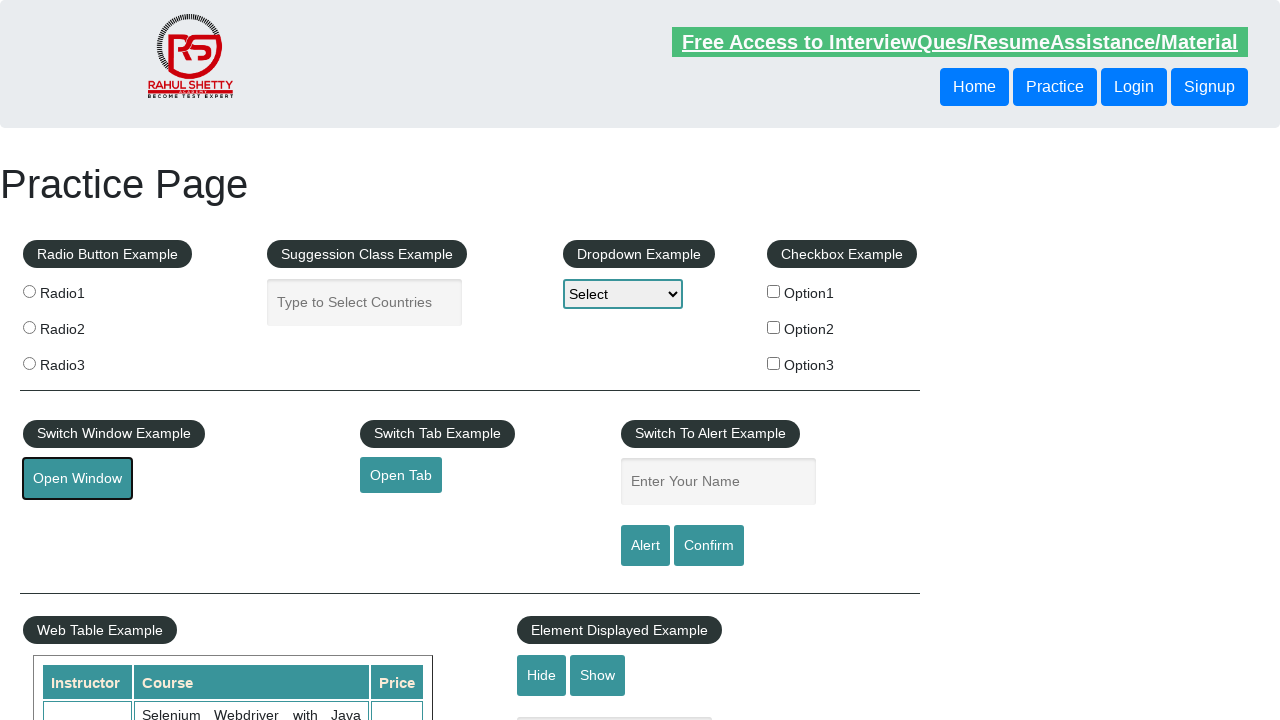